Tests clicking on a collapsible section to expand it, then waits for a link to become clickable and clicks it, verifying navigation to an about page

Starting URL: https://eviltester.github.io/synchole/collapseable.html

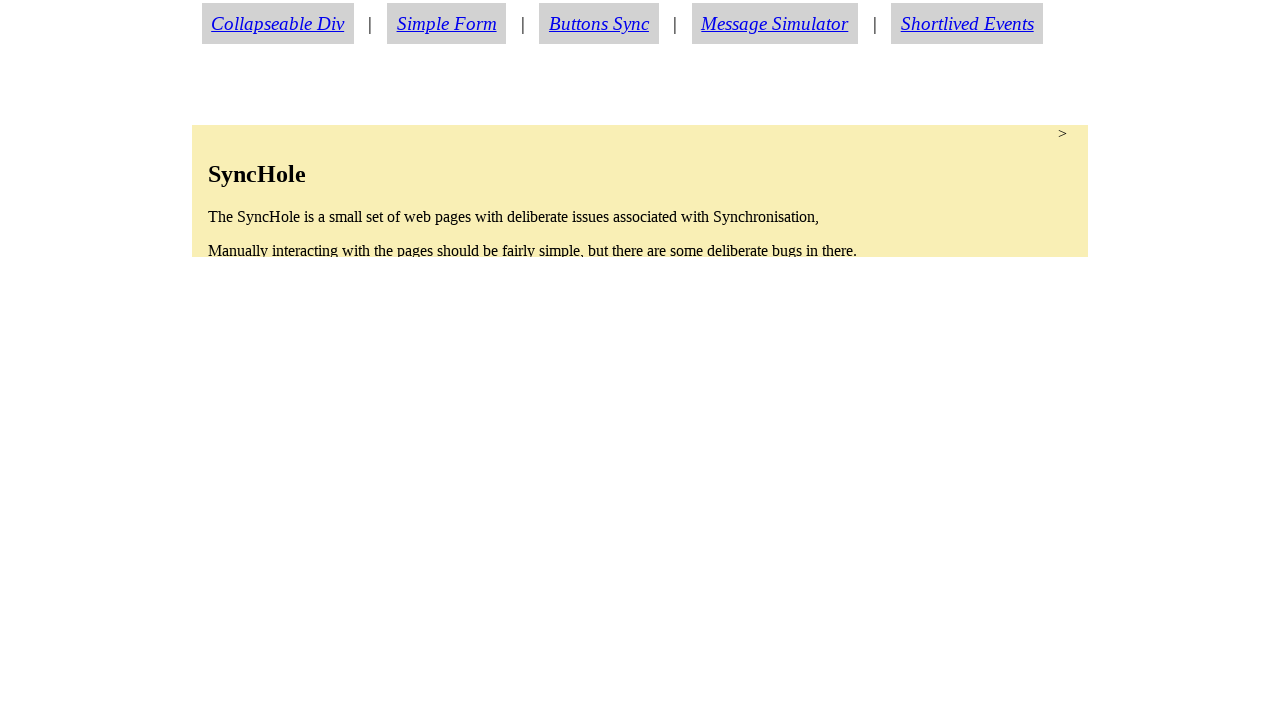

Clicked on collapsible section to expand it at (640, 191) on section.condense
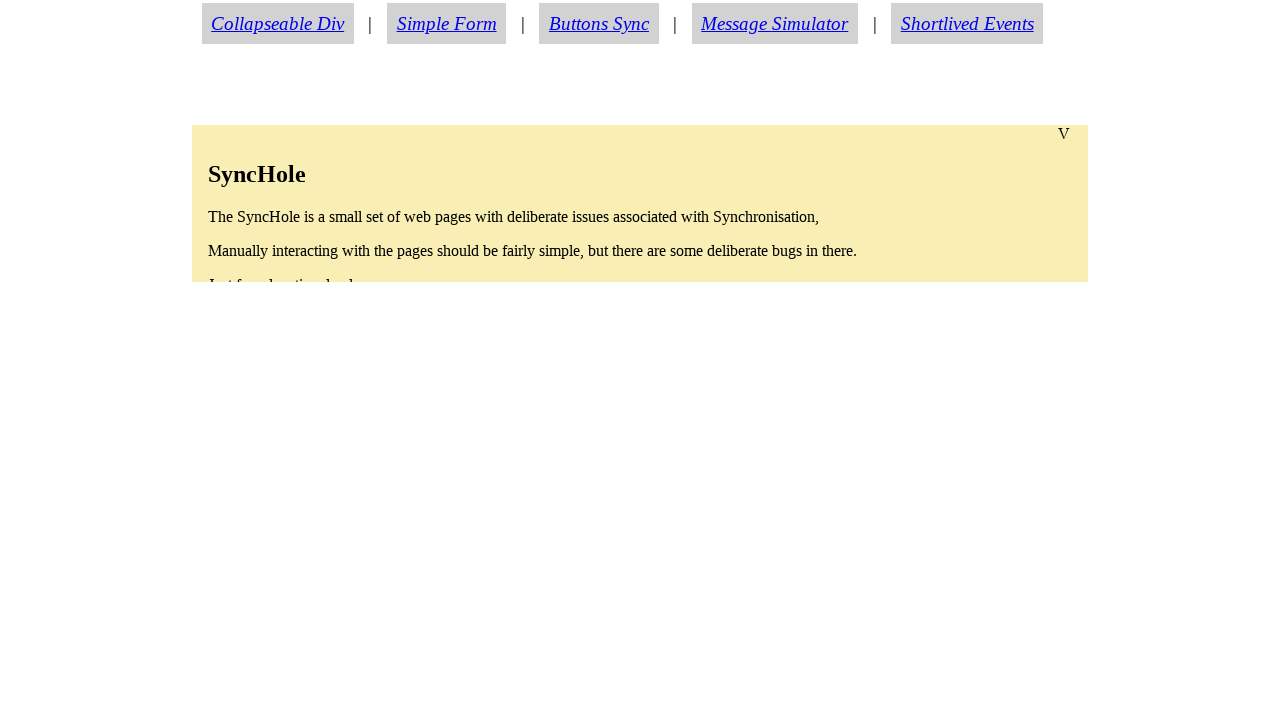

About link became visible
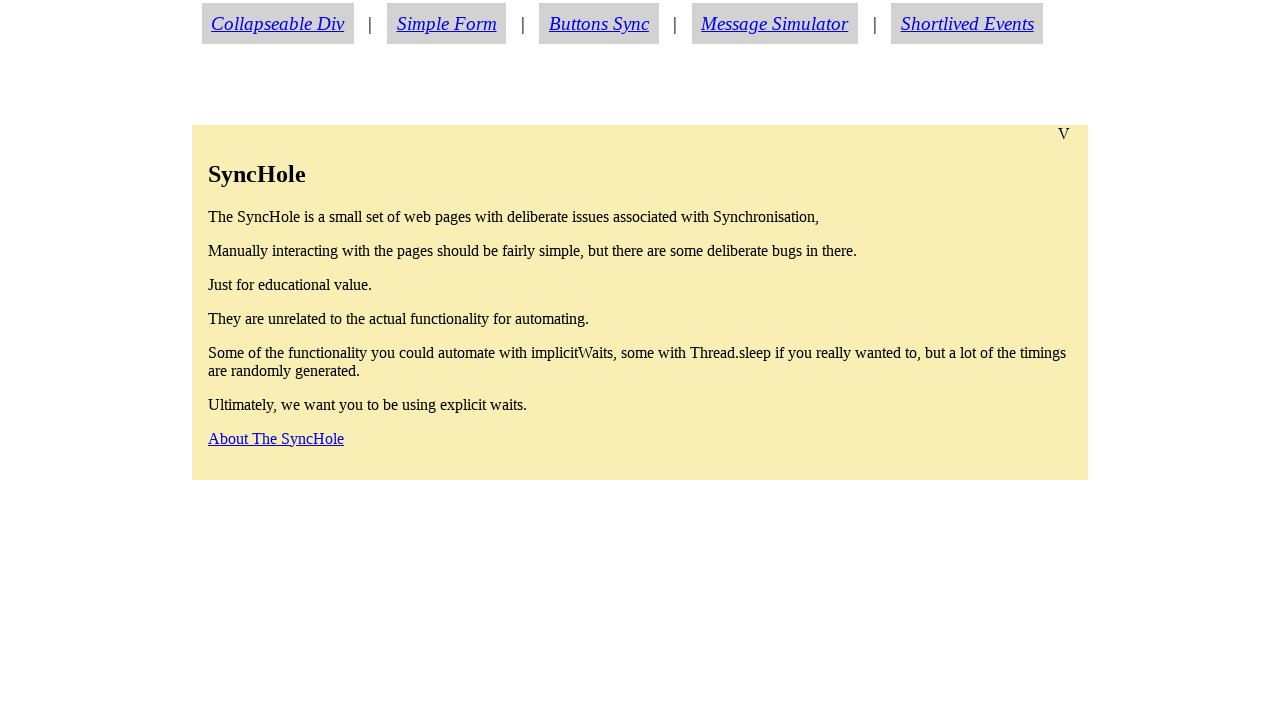

Clicked on about link at (276, 438) on a#aboutlink
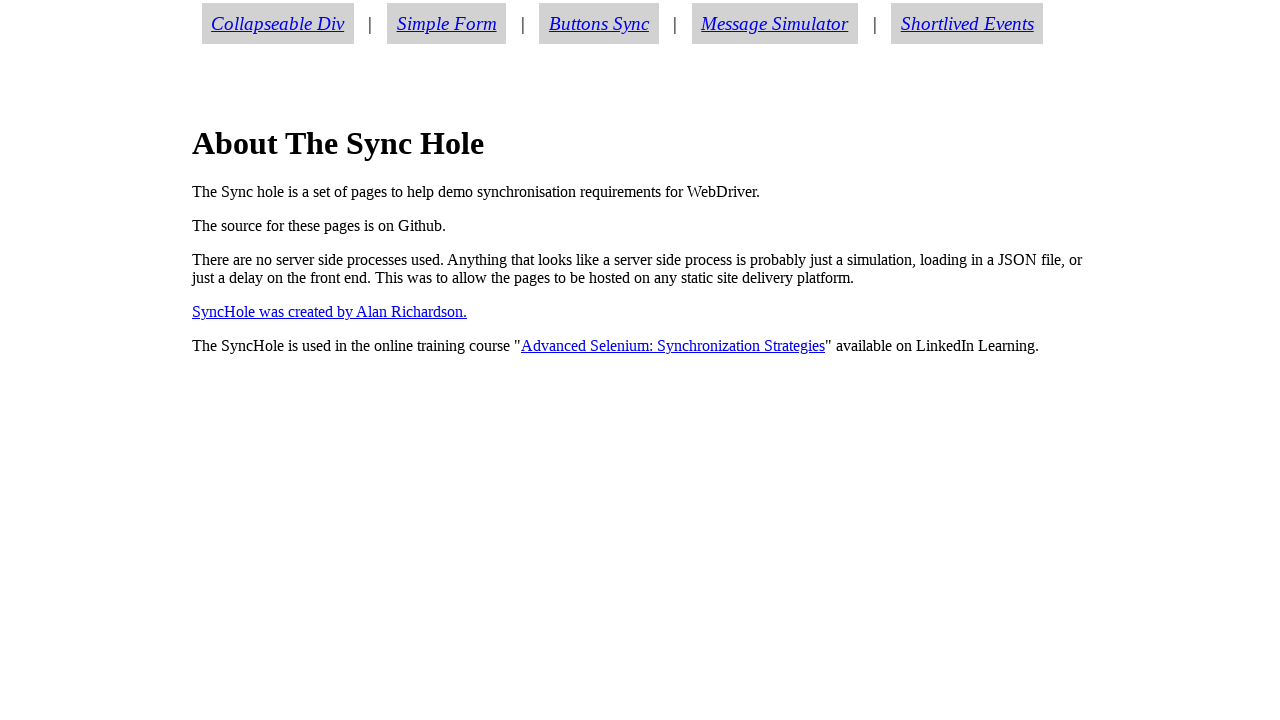

Successfully navigated to about page
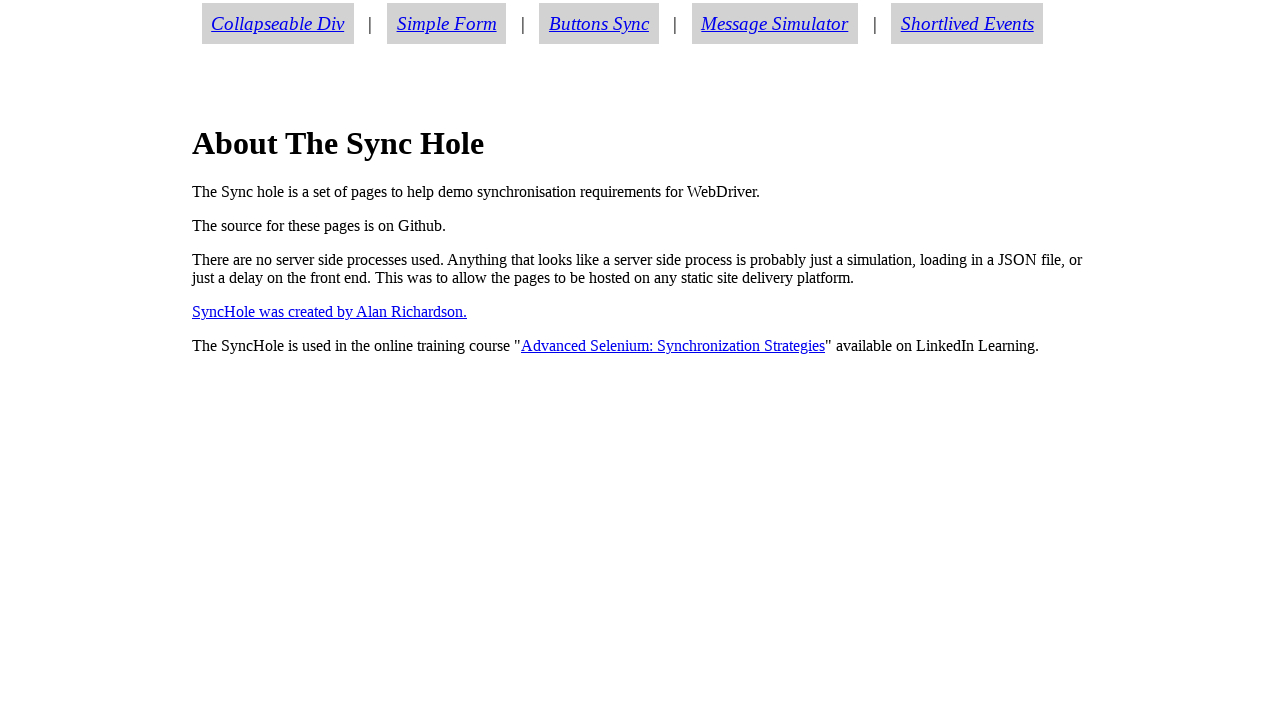

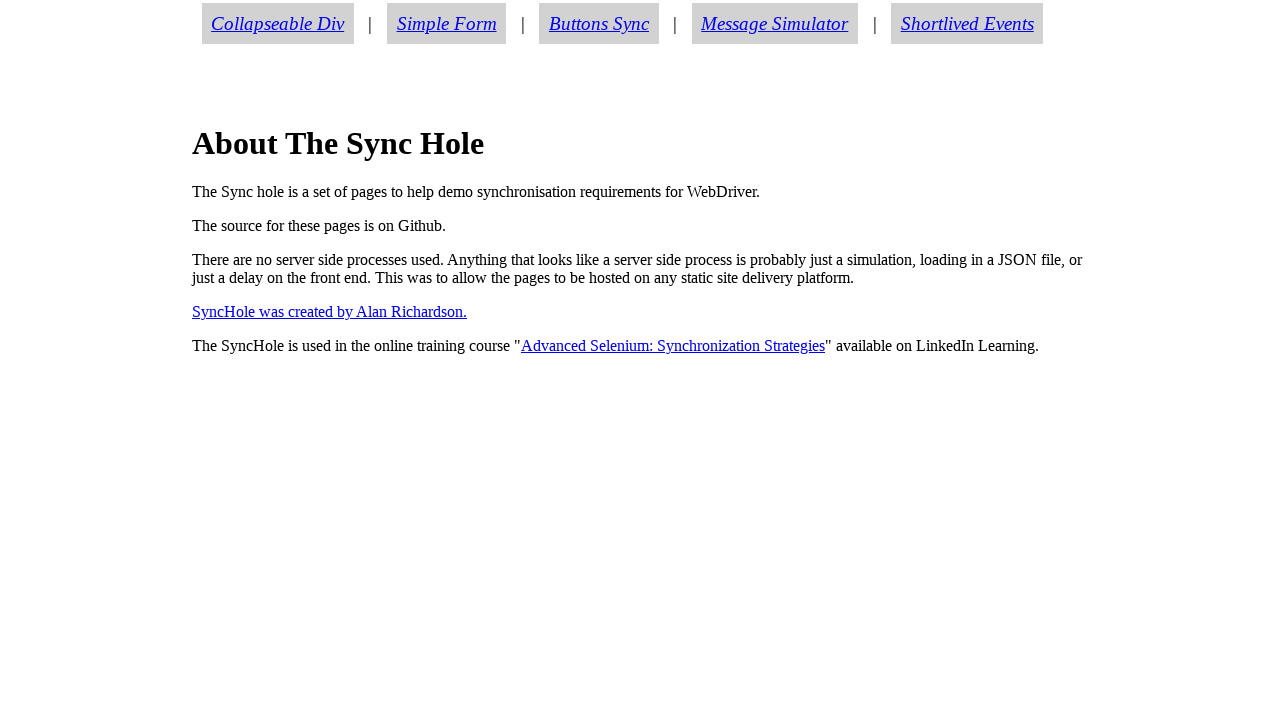